Tests double-click functionality by performing a double-click action on a button element, which triggers an alert box on a sample testing site.

Starting URL: http://artoftesting.com/sampleSiteForSelenium.html

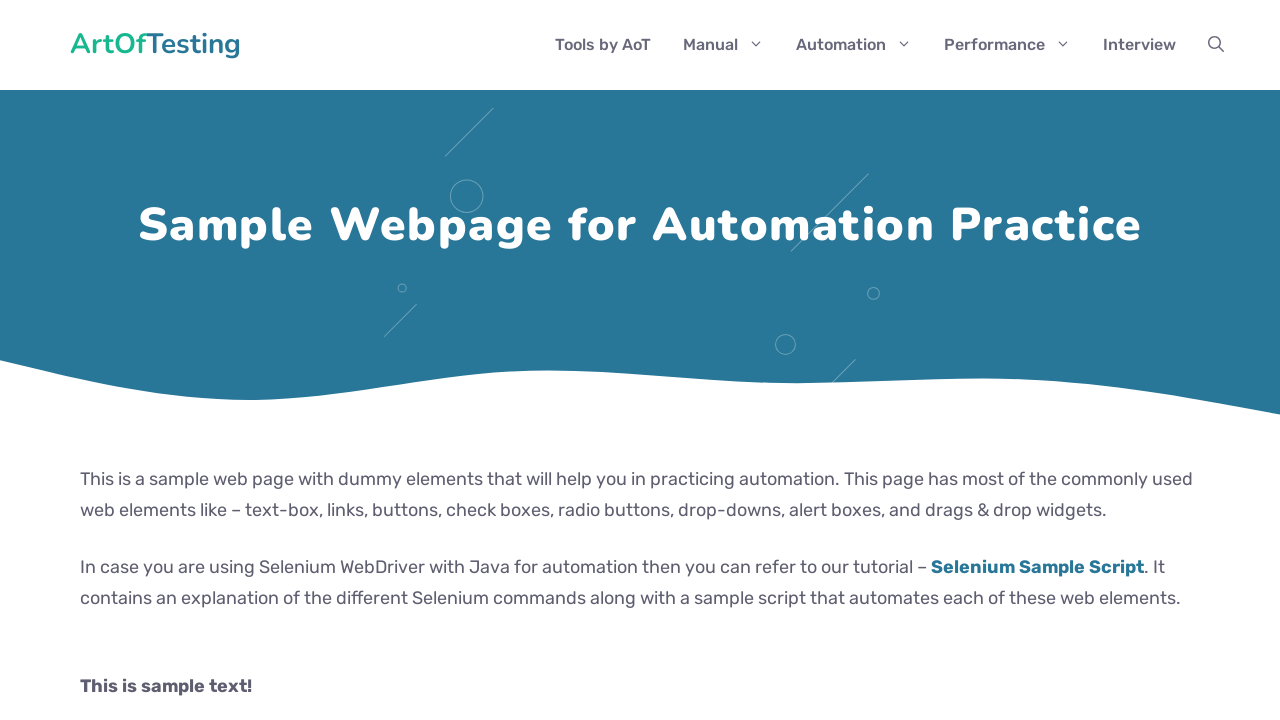

Navigated to sample testing site
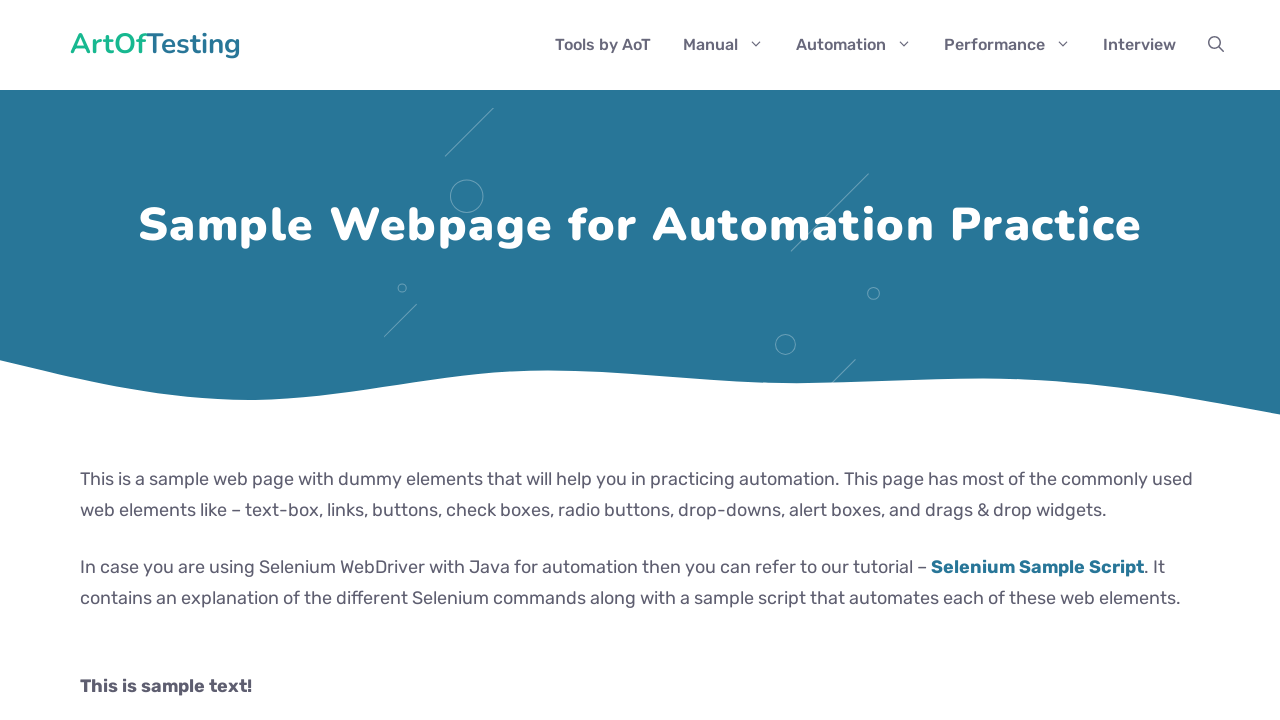

Double-clicked the button to trigger alert box at (242, 361) on #dblClkBtn
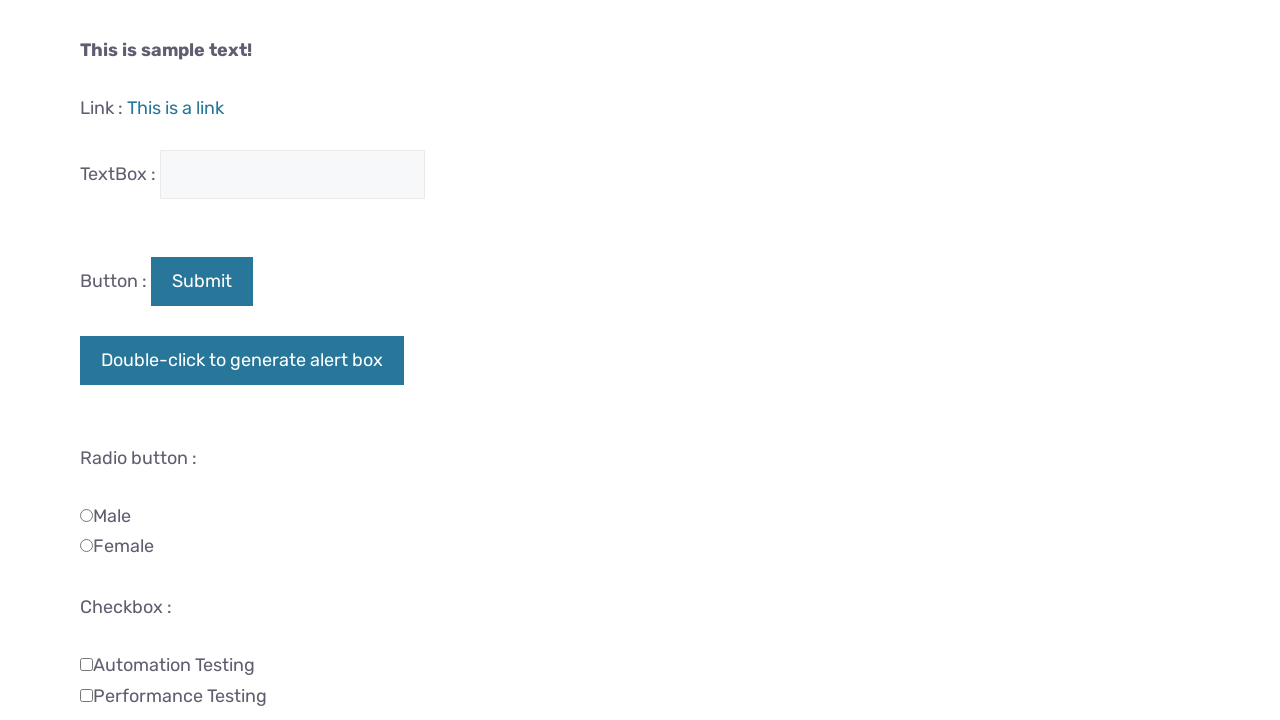

Waited for alert box to appear
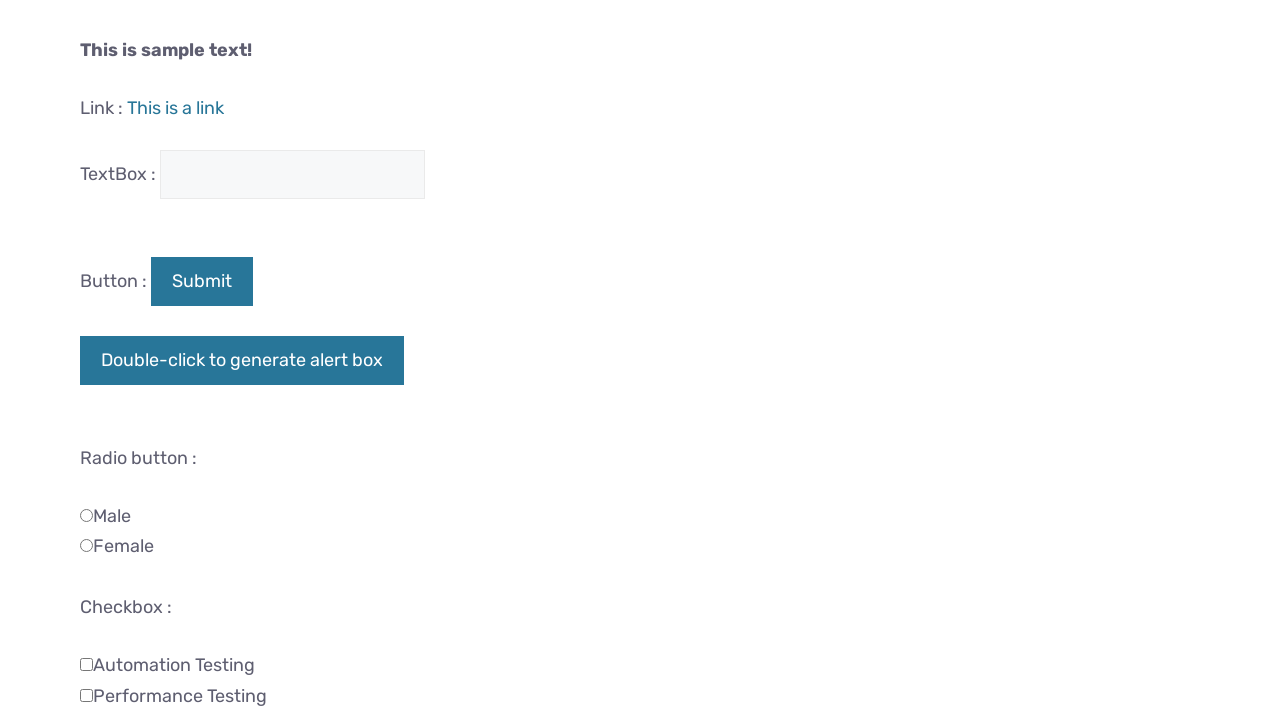

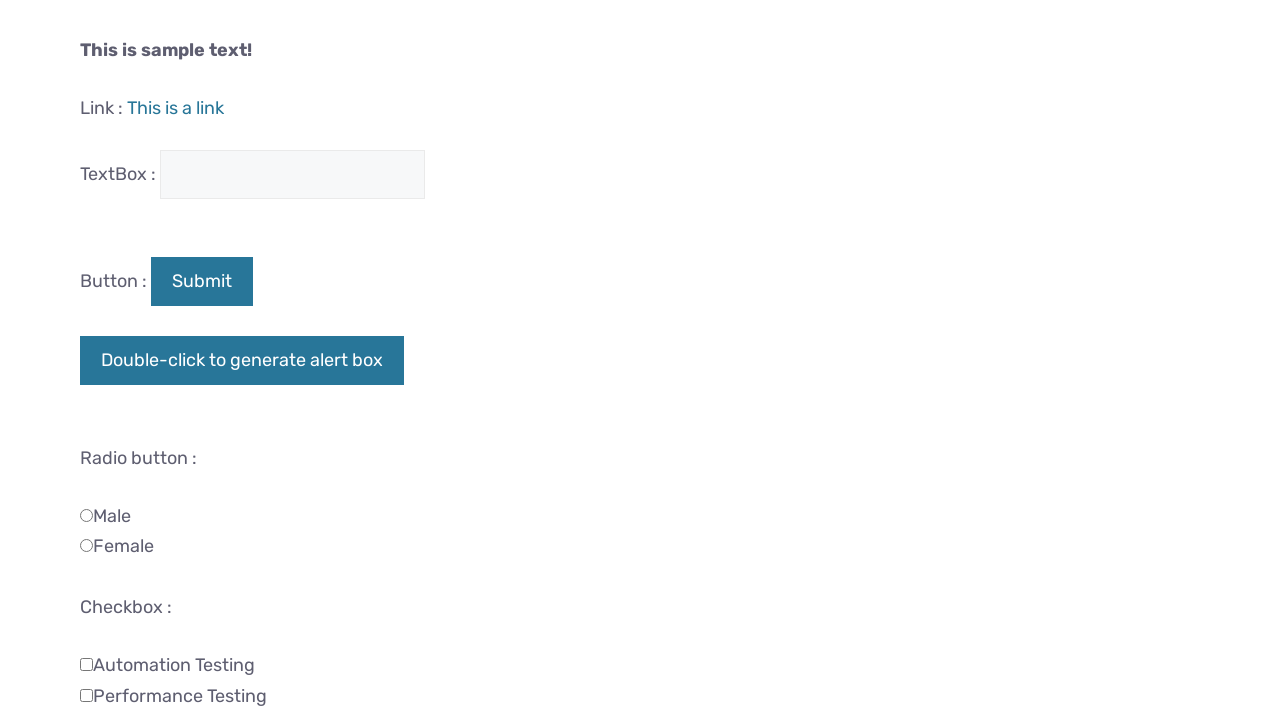